Navigates to Alibaba.com homepage, maximizes the browser window, and retrieves the page title to verify the page loaded correctly.

Starting URL: https://www.alibaba.com/

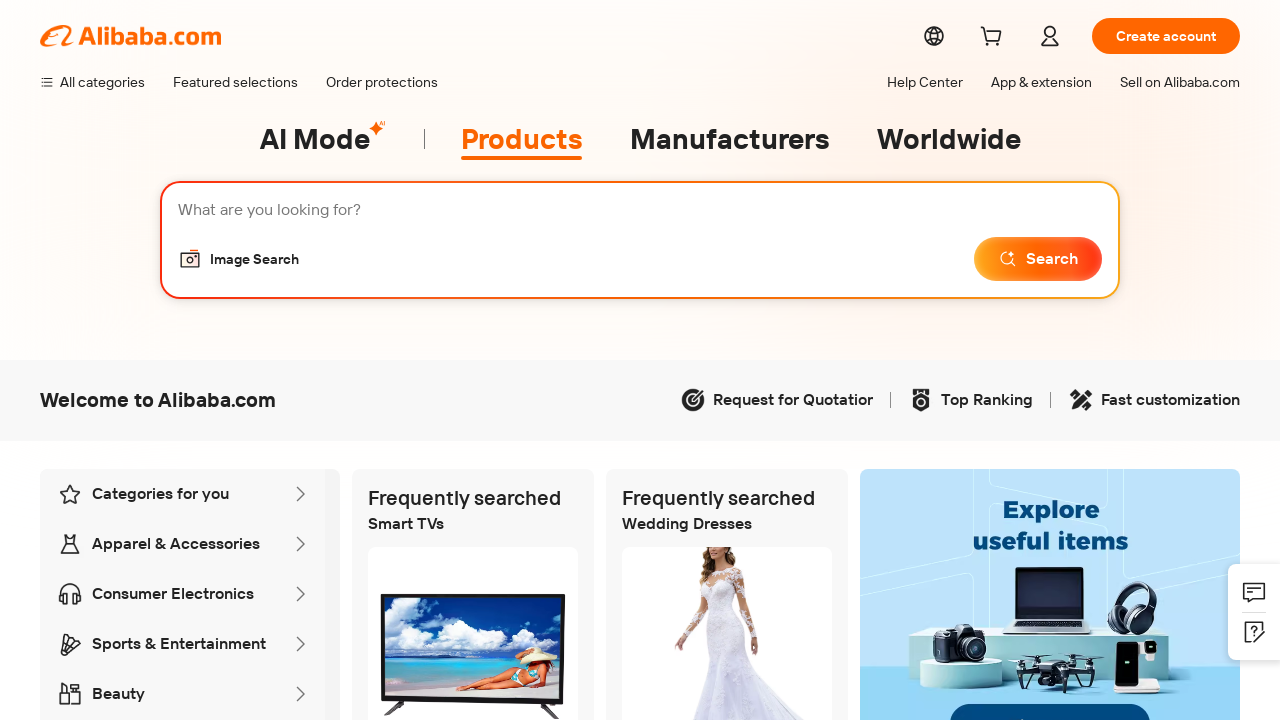

Set viewport to 1920x1080 to maximize browser window
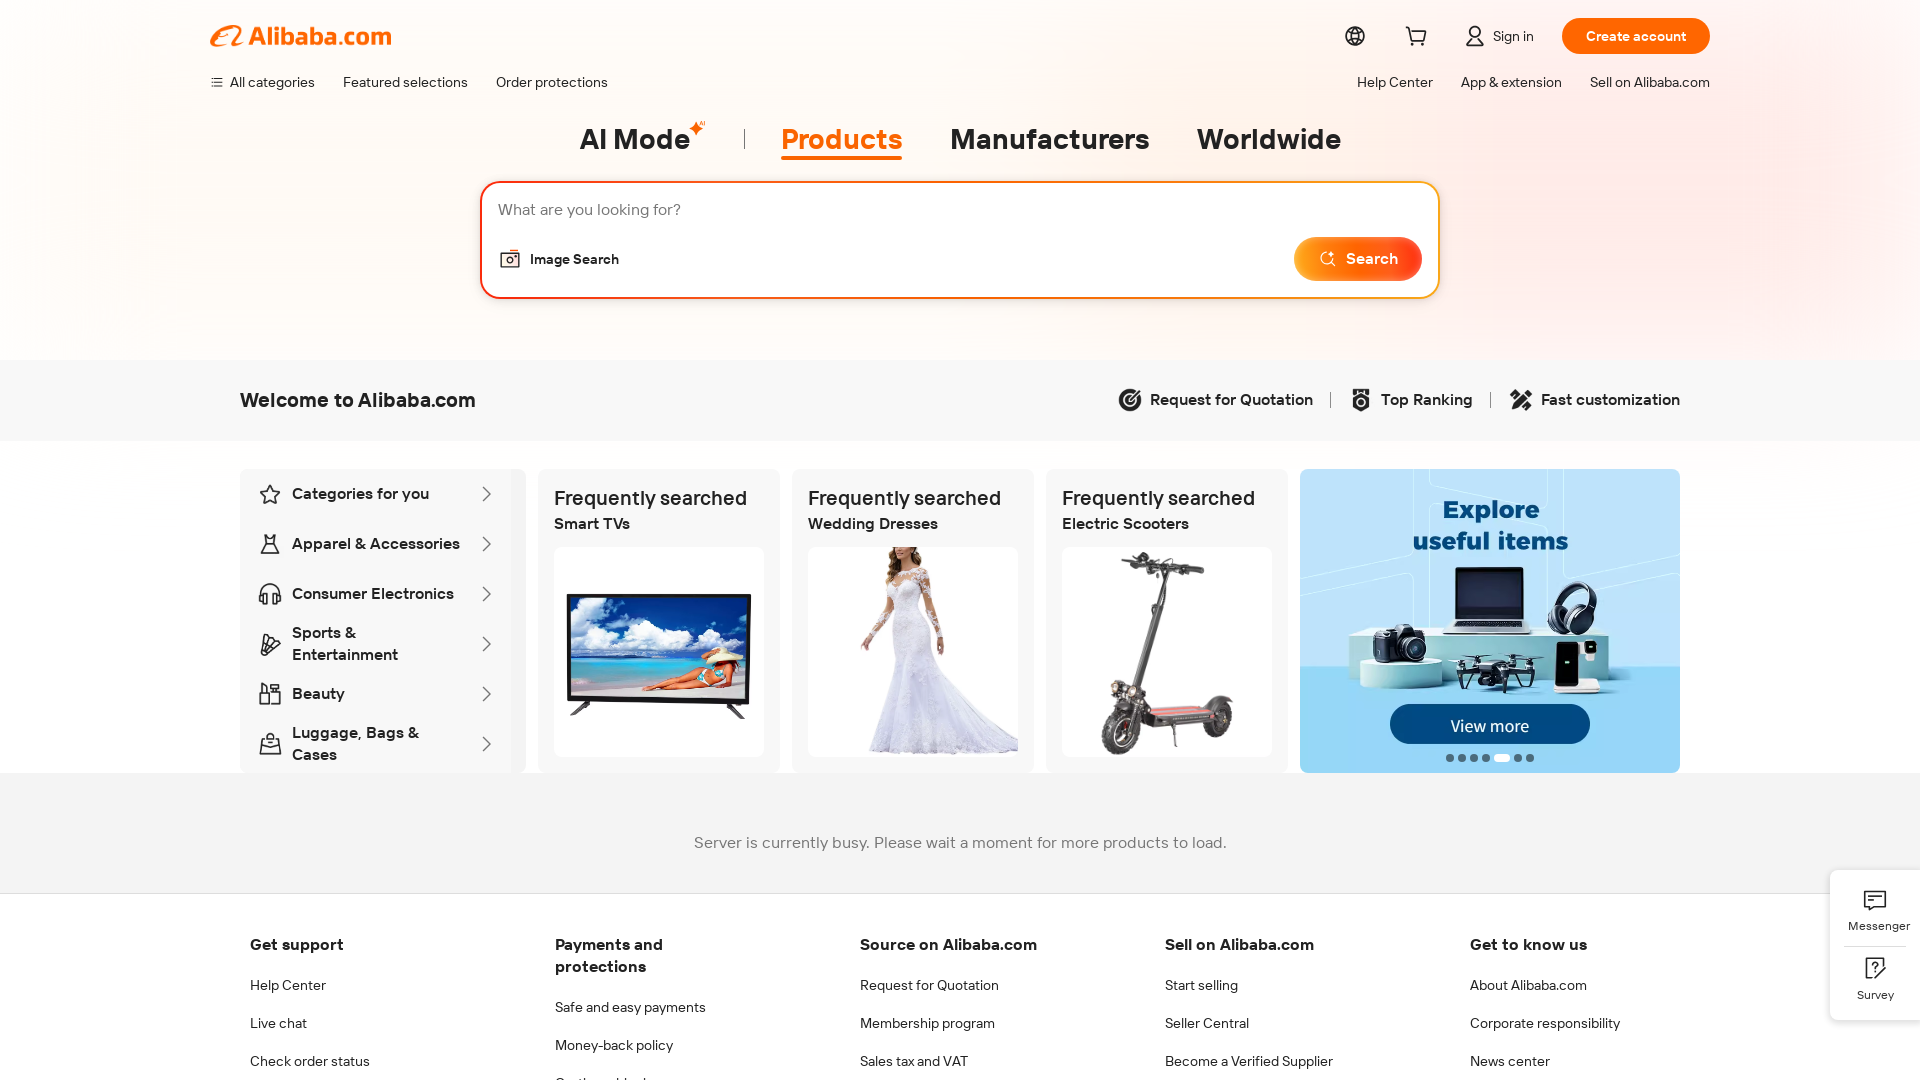

Waited for page to reach domcontentloaded state
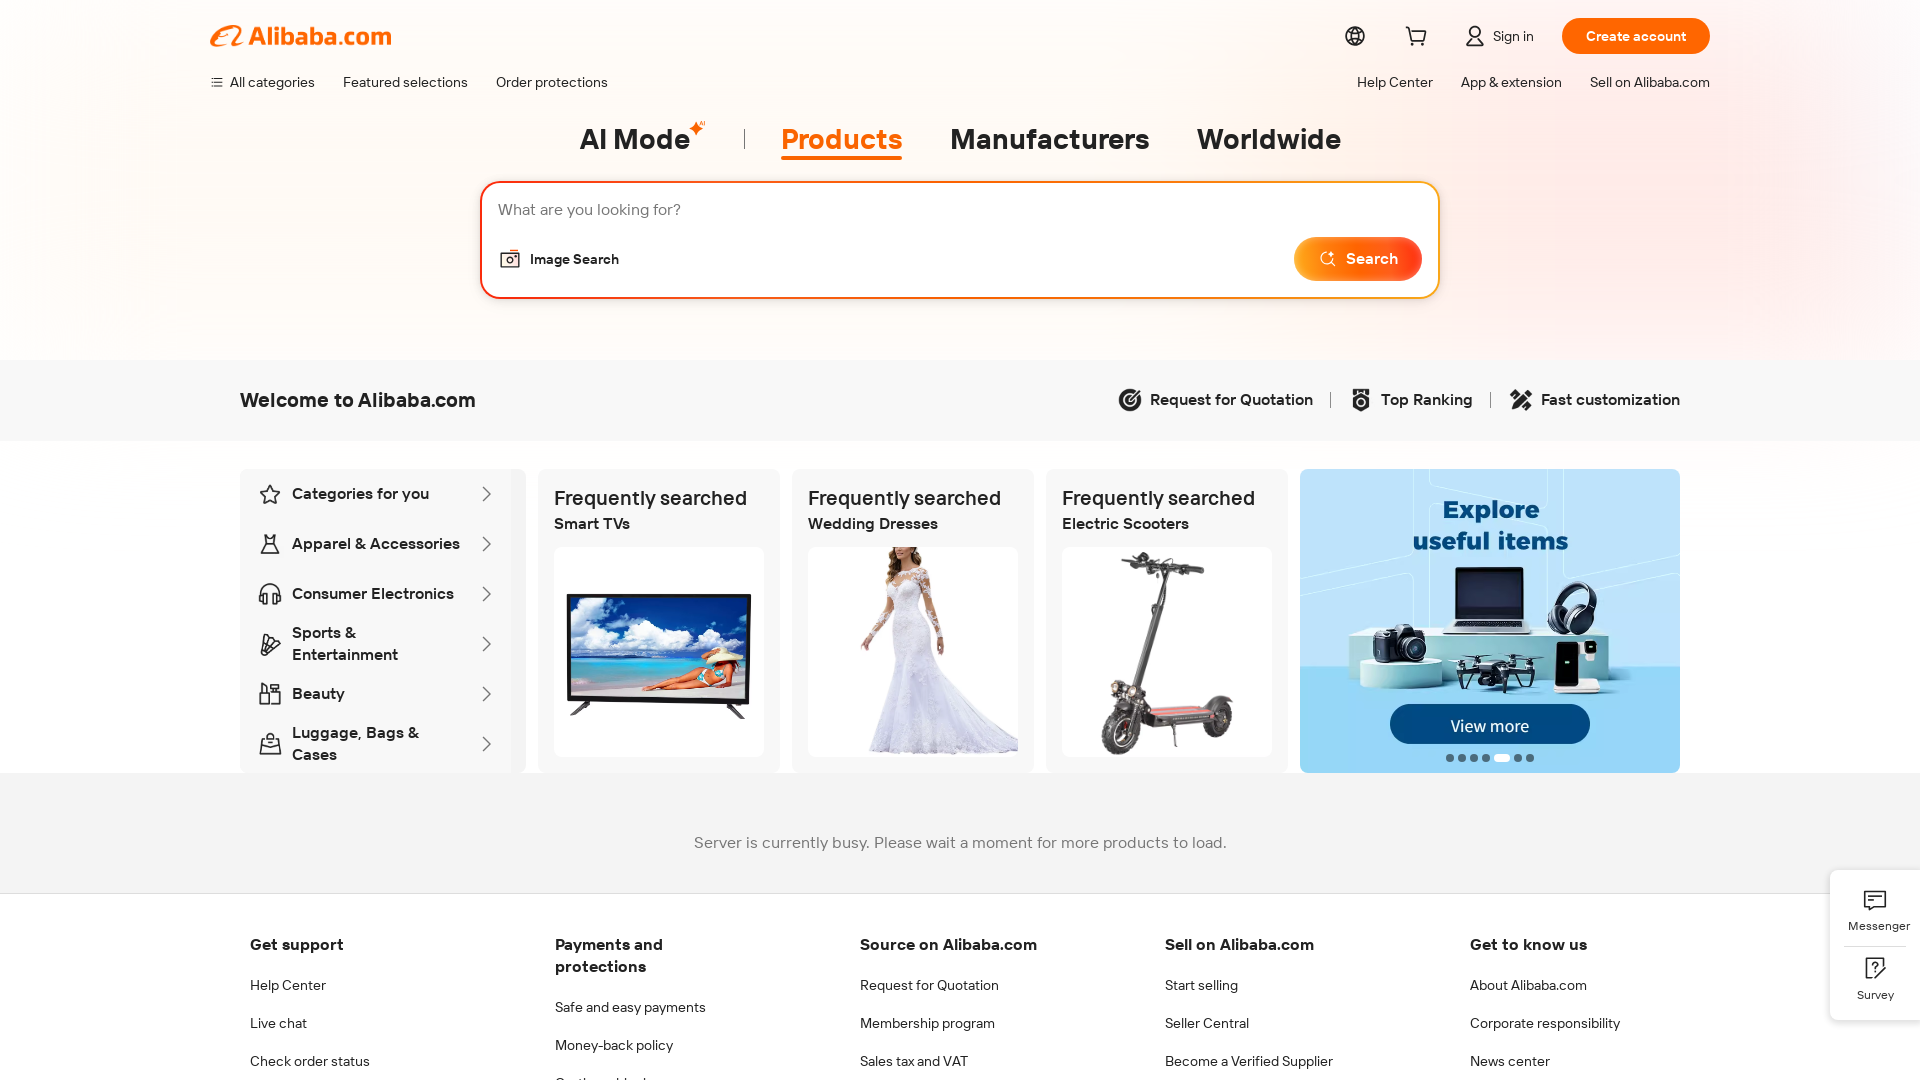

Retrieved page title: Alibaba.com: Manufacturers, Suppliers, Exporters & Importers from the world's largest online B2B marketplace
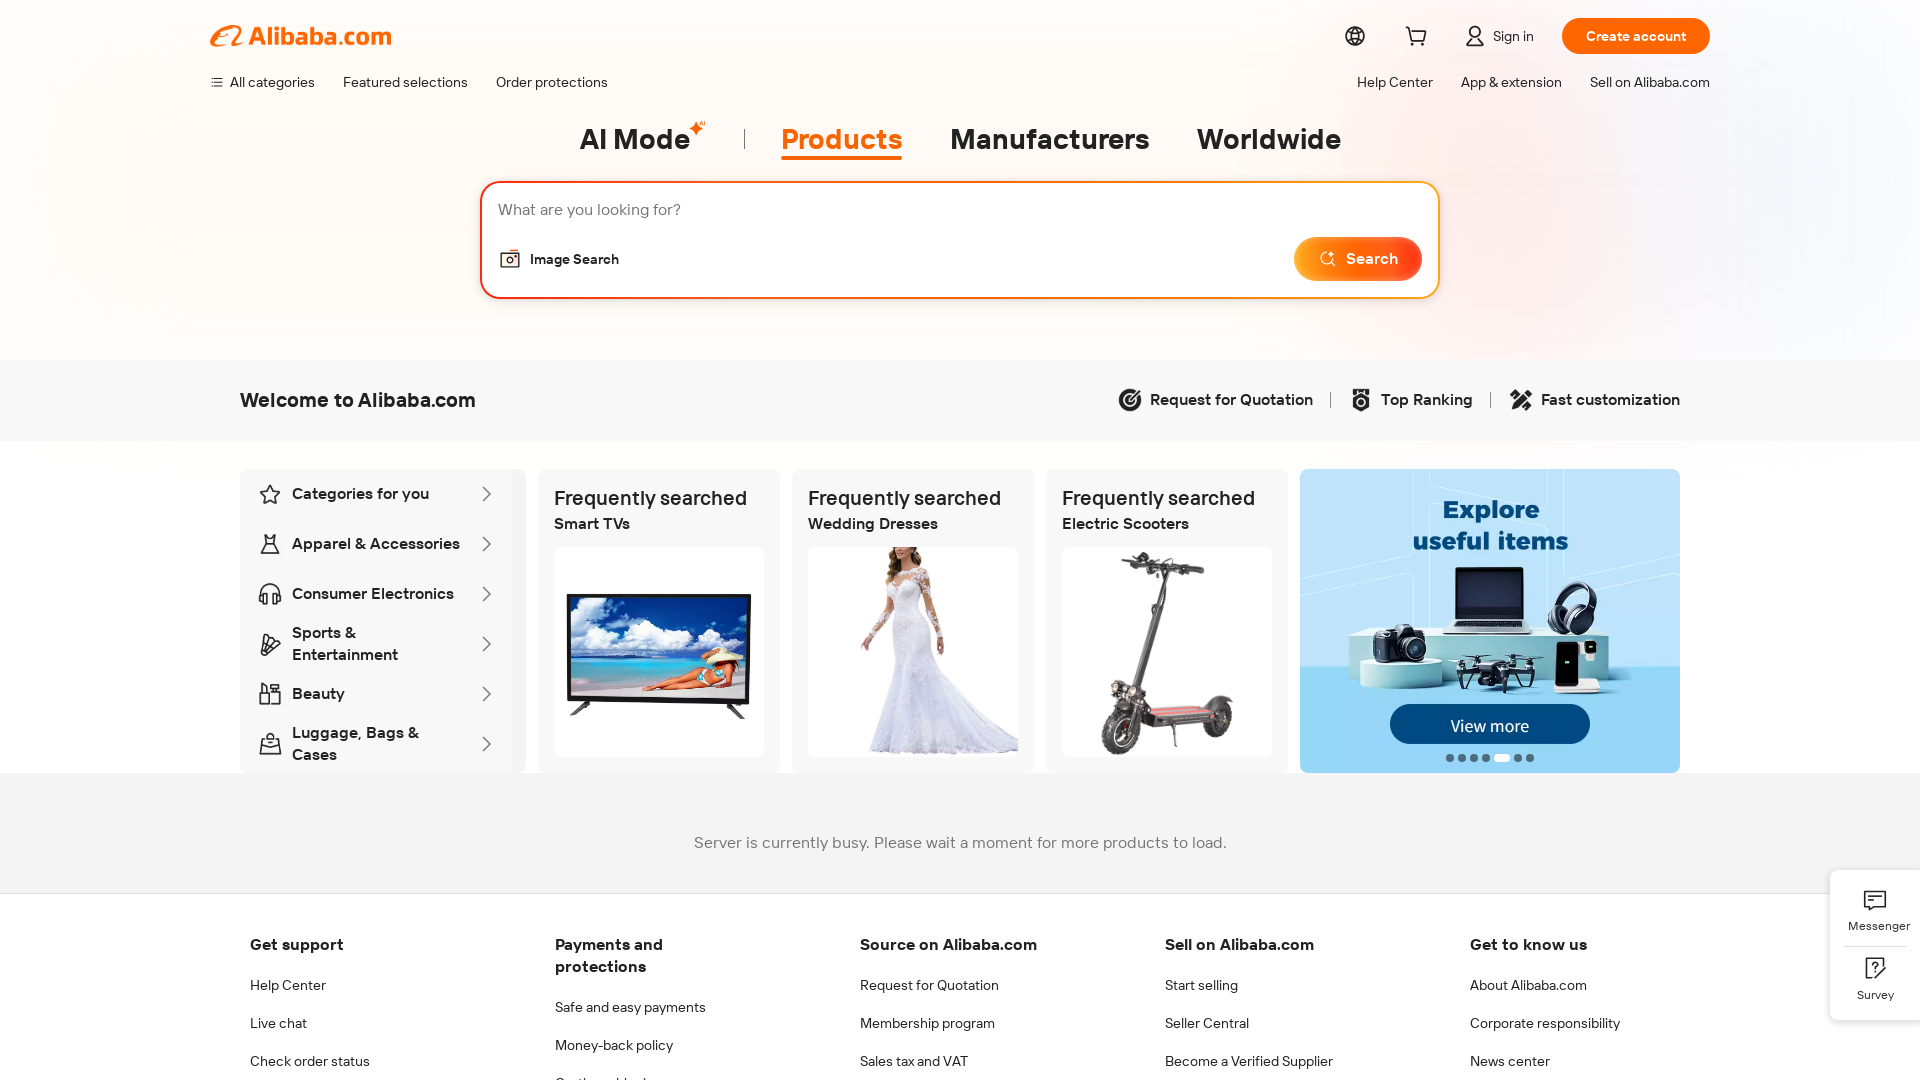

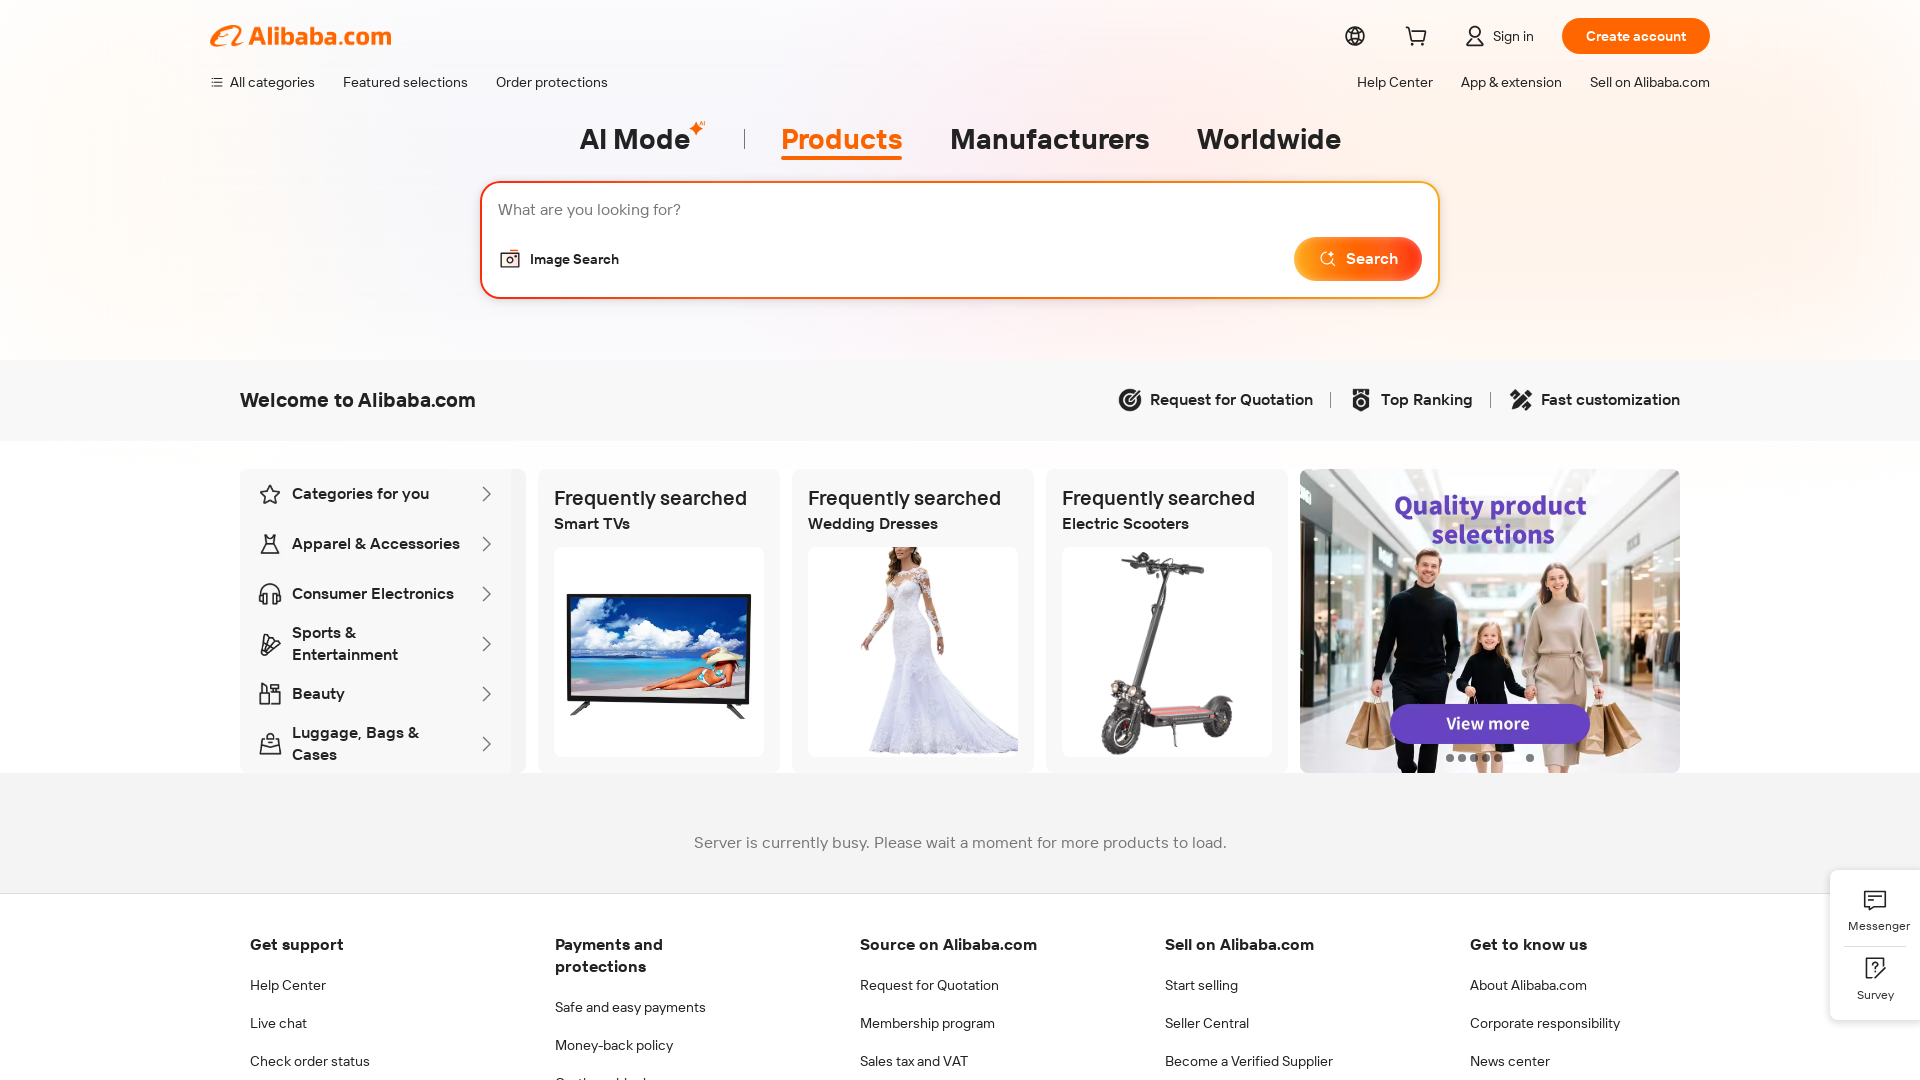